Tests navigation to the DemoBlaze home page and verifies that the page loads correctly by checking the URL and that the categories section is visible.

Starting URL: https://www.demoblaze.com/index.html

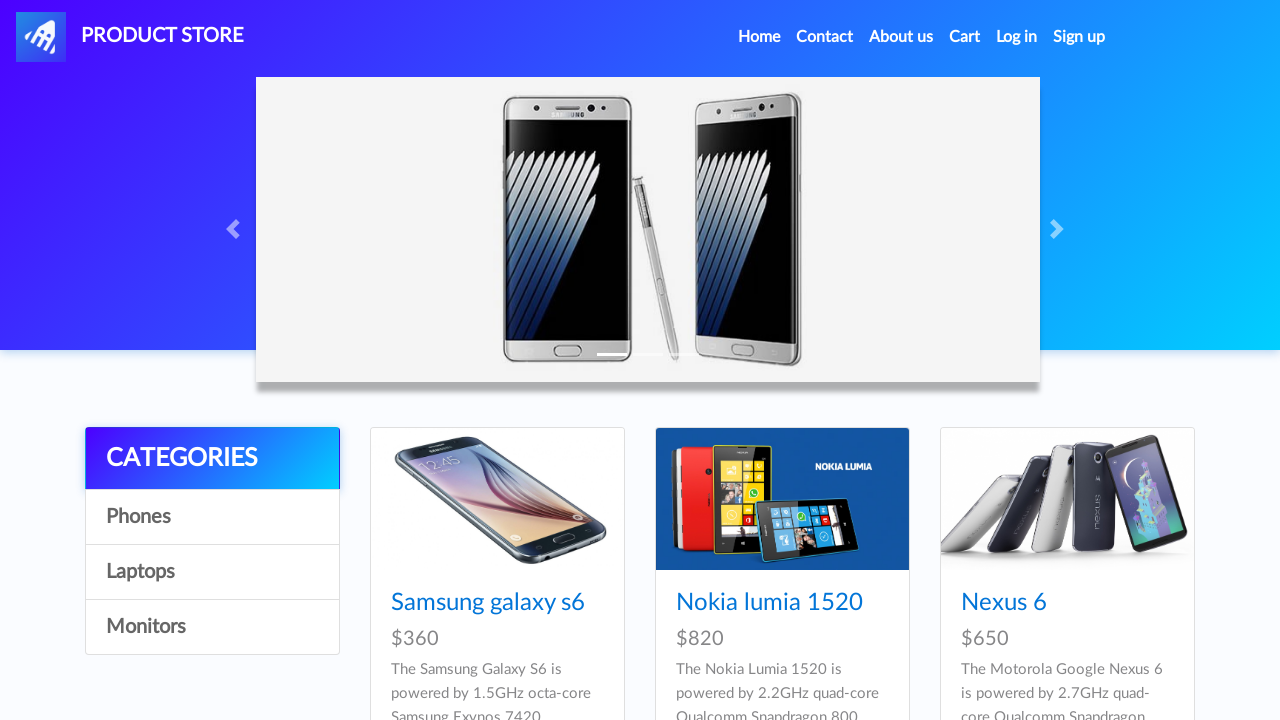

Verified that page URL contains 'demoblaze.com/index.html'
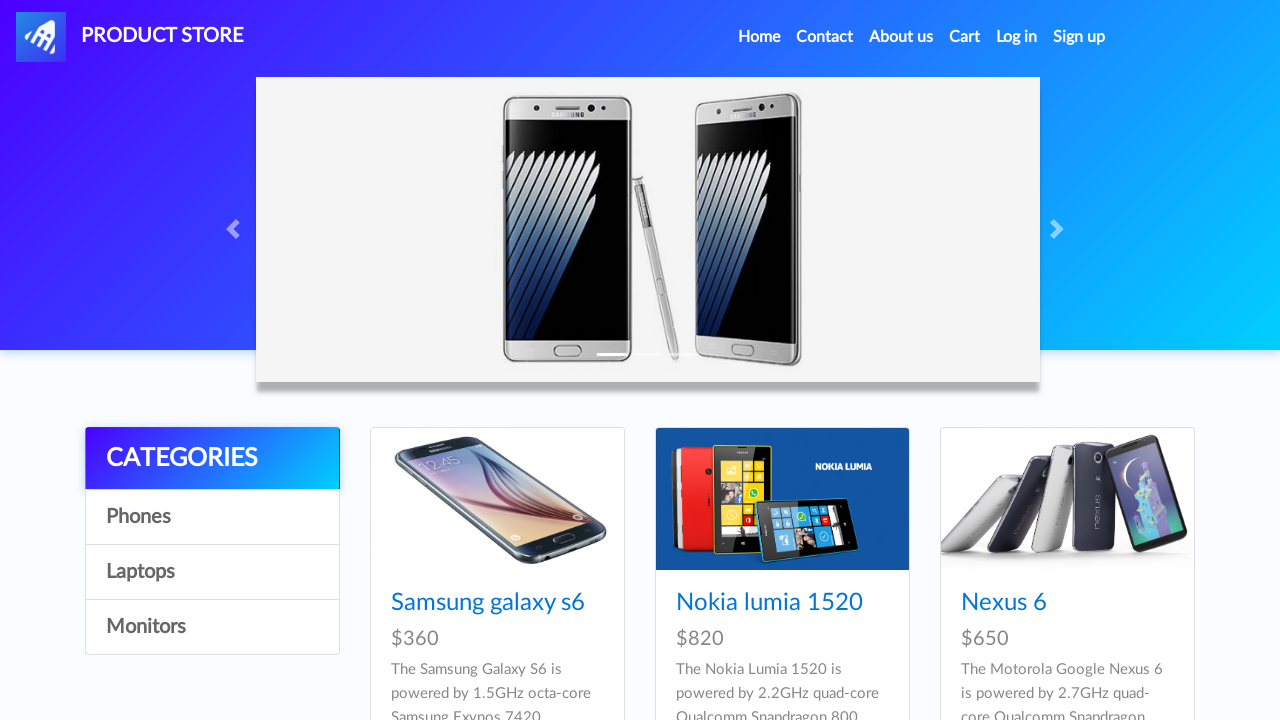

Waited for categories section (#cat) to become visible
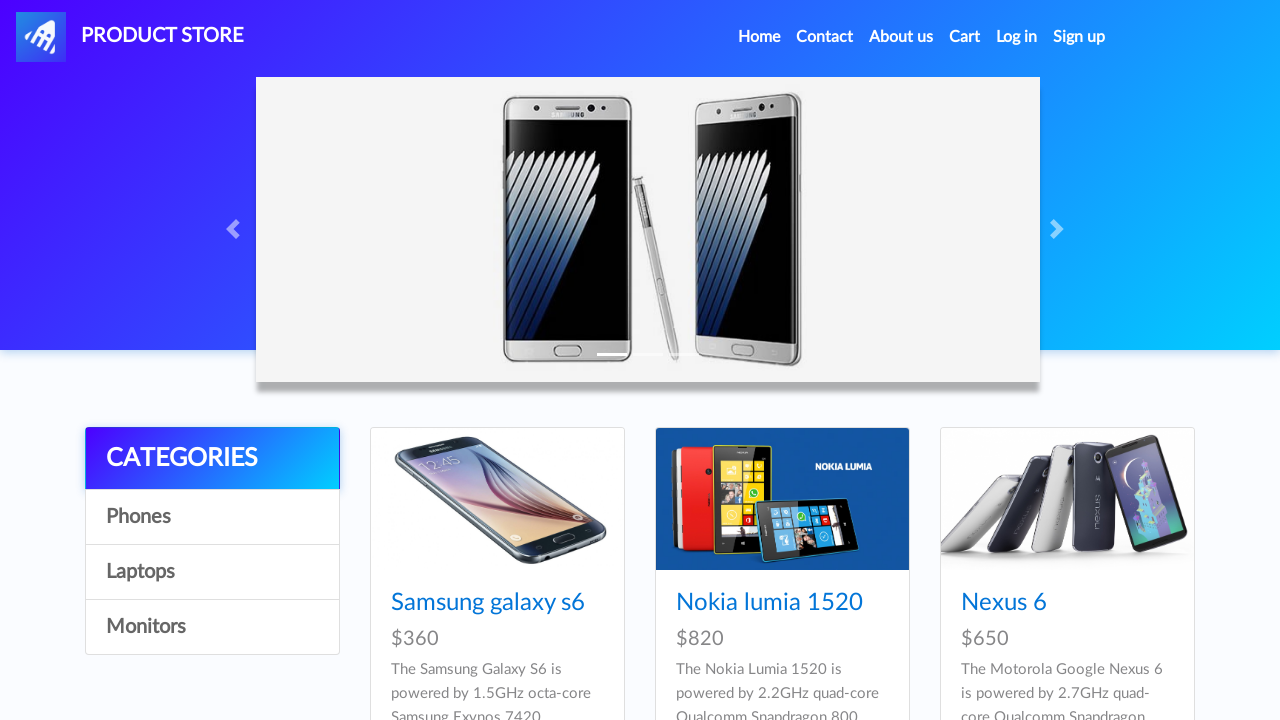

Asserted that categories section is visible
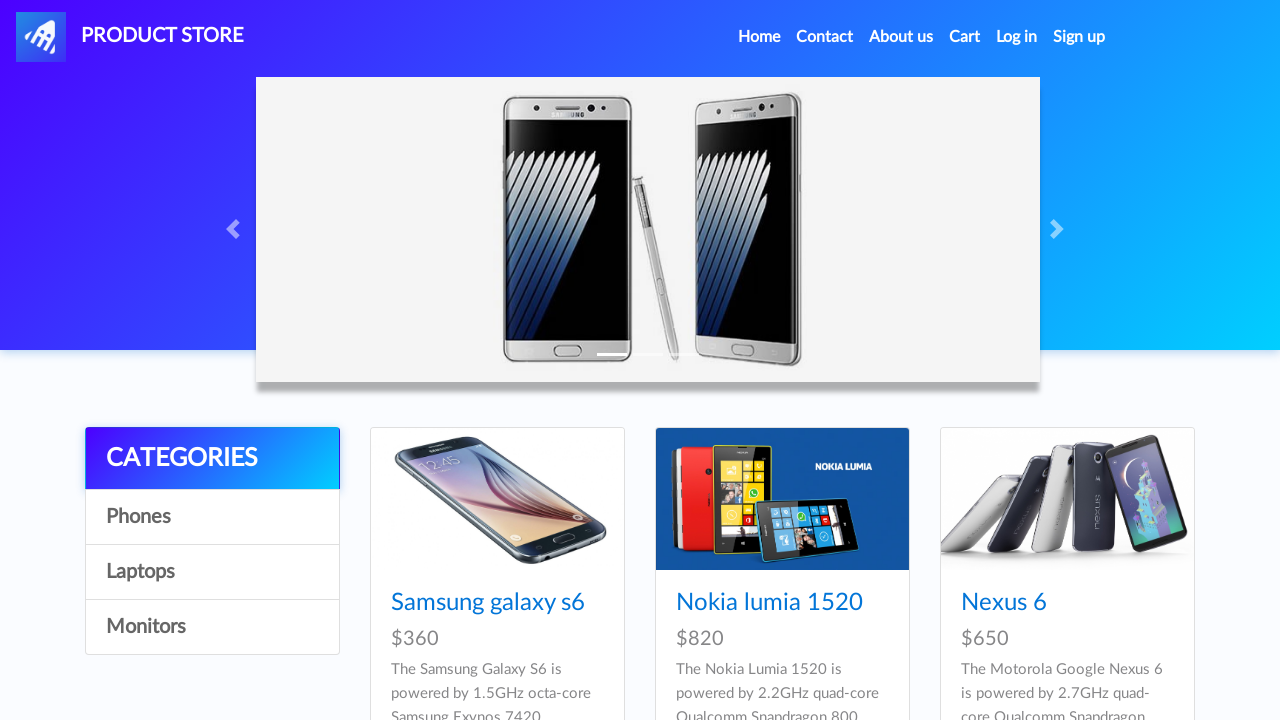

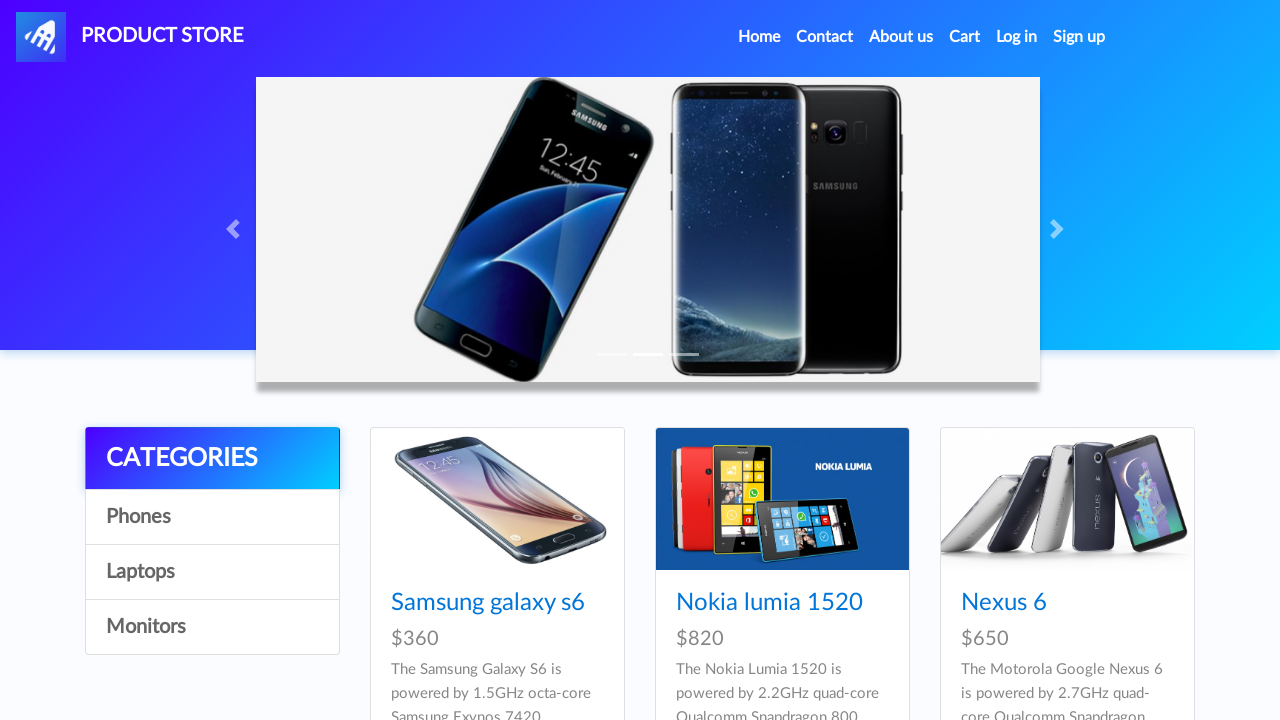